Tests selecting an option from a dropdown menu using visible text (selects Option 1)

Starting URL: https://the-internet.herokuapp.com/dropdown

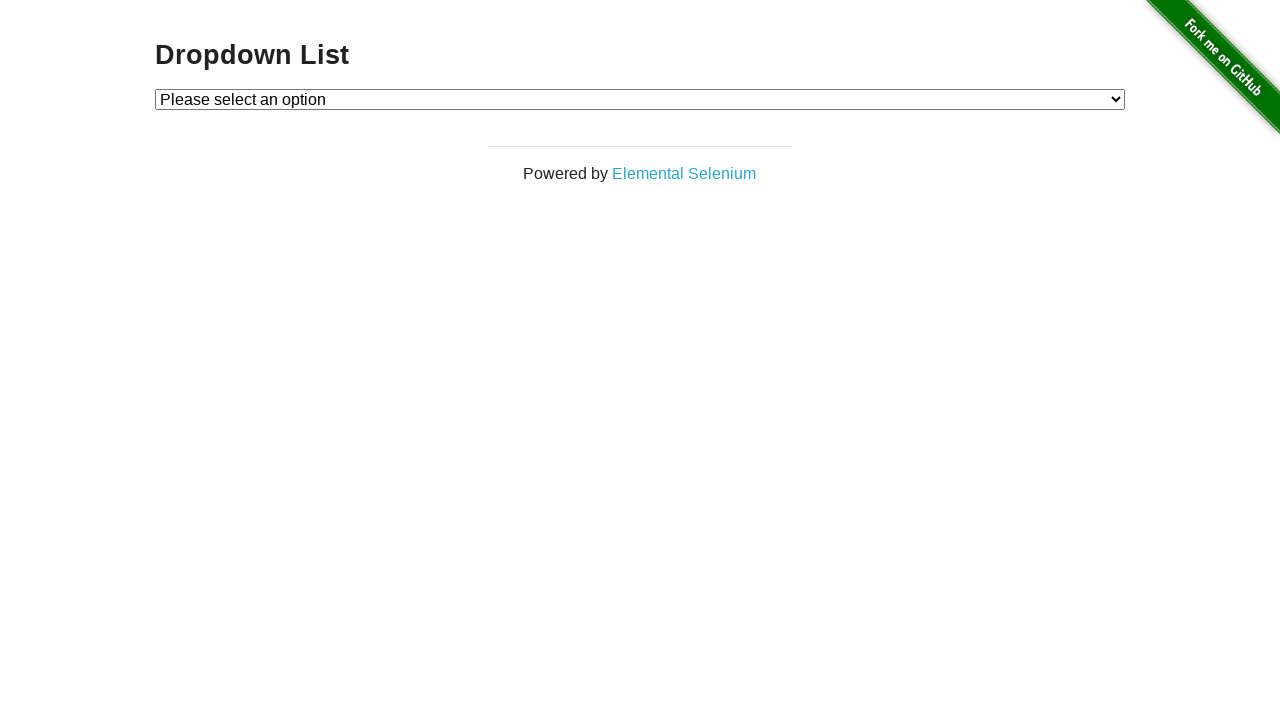

Navigated to dropdown page
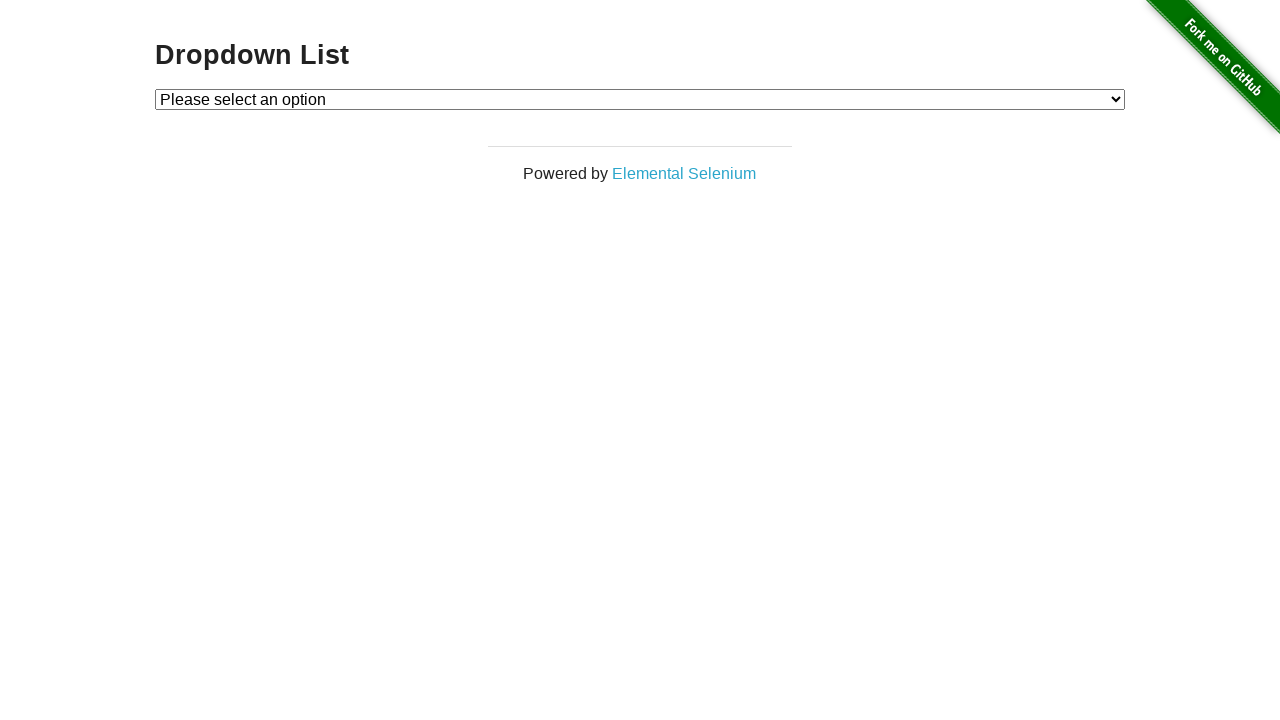

Selected Option 1 from dropdown menu using visible text on #dropdown
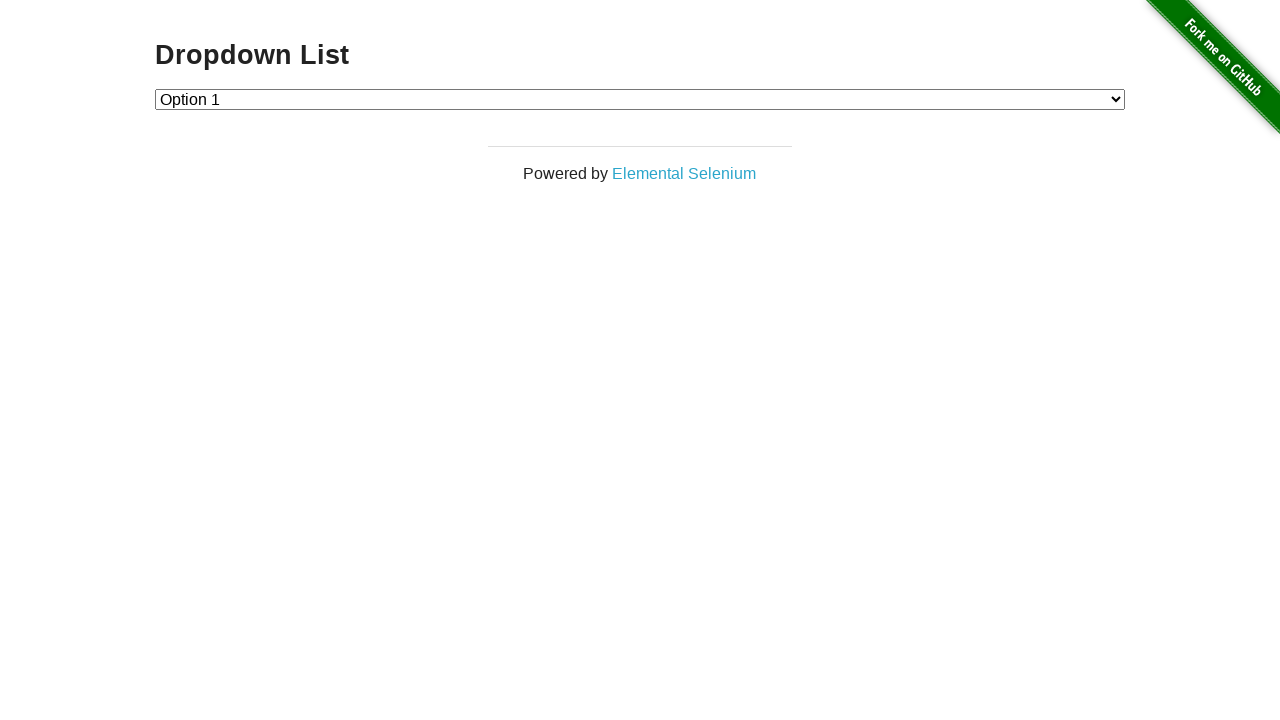

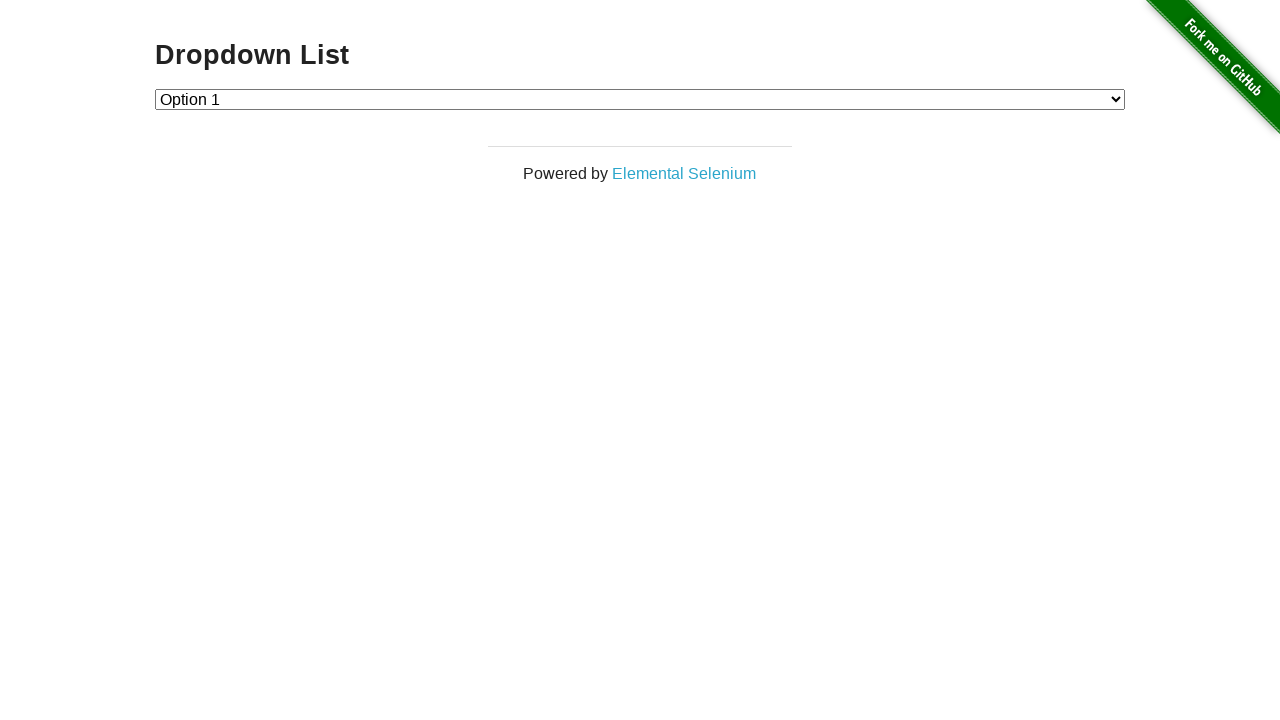